Verifies that the company branding logo is displayed on the OrangeHRM login page

Starting URL: https://opensource-demo.orangehrmlive.com/web/index.php/auth/login

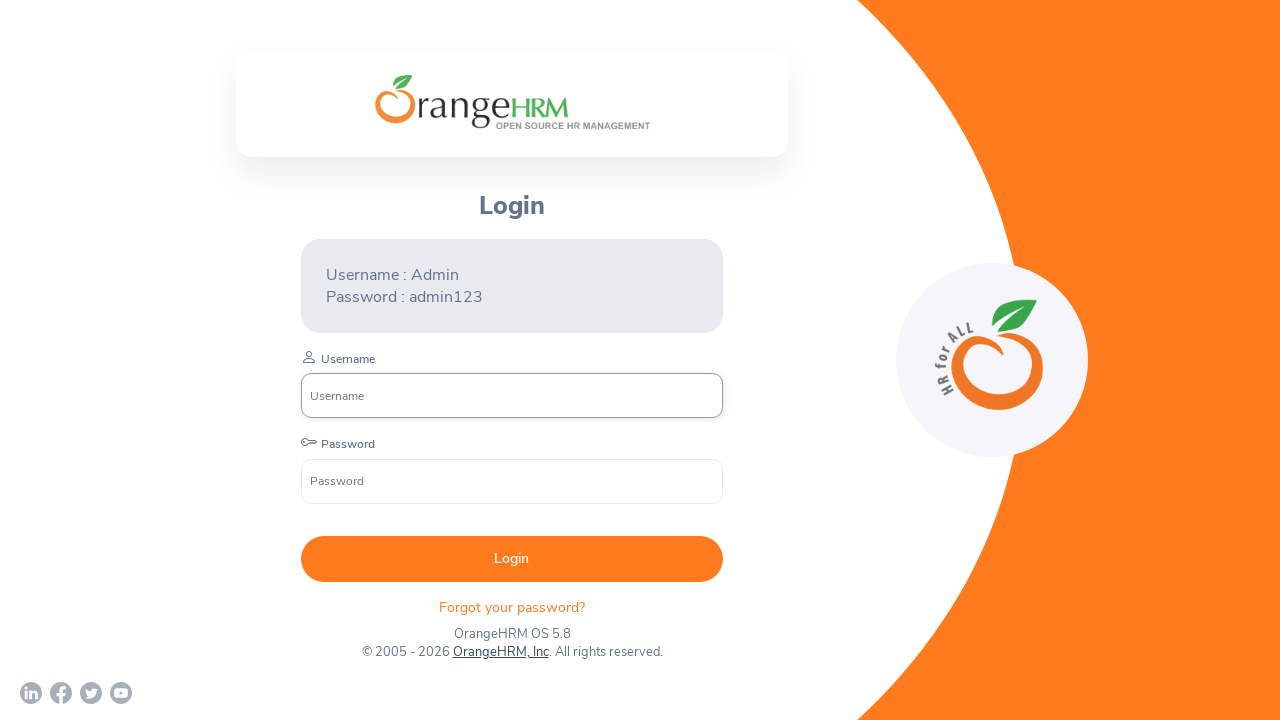

Navigated to OrangeHRM login page
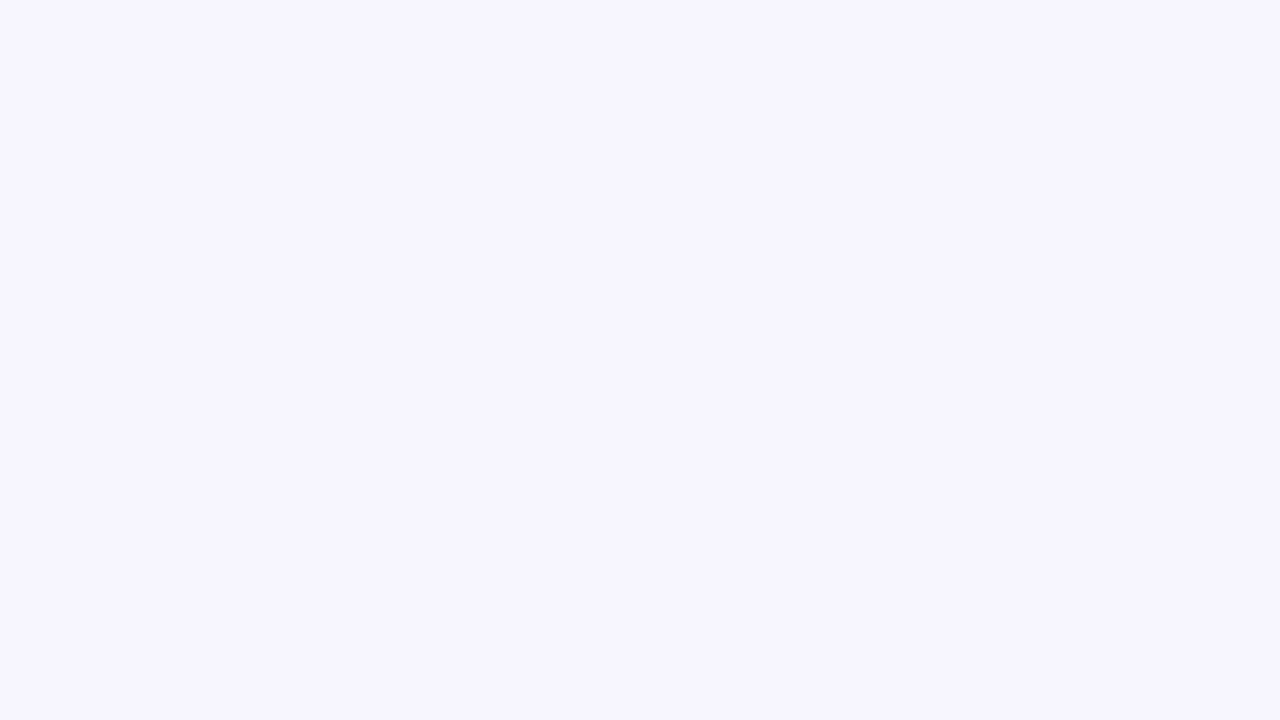

Located company branding logo element
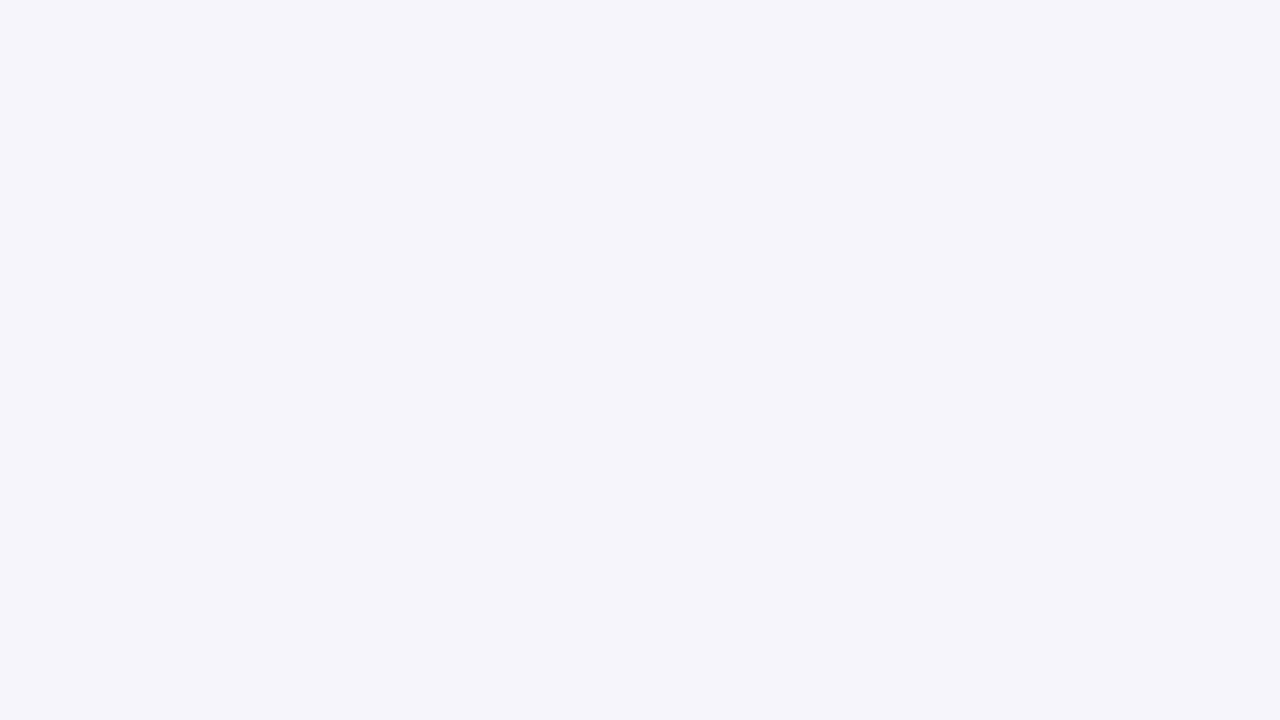

Company branding logo became visible
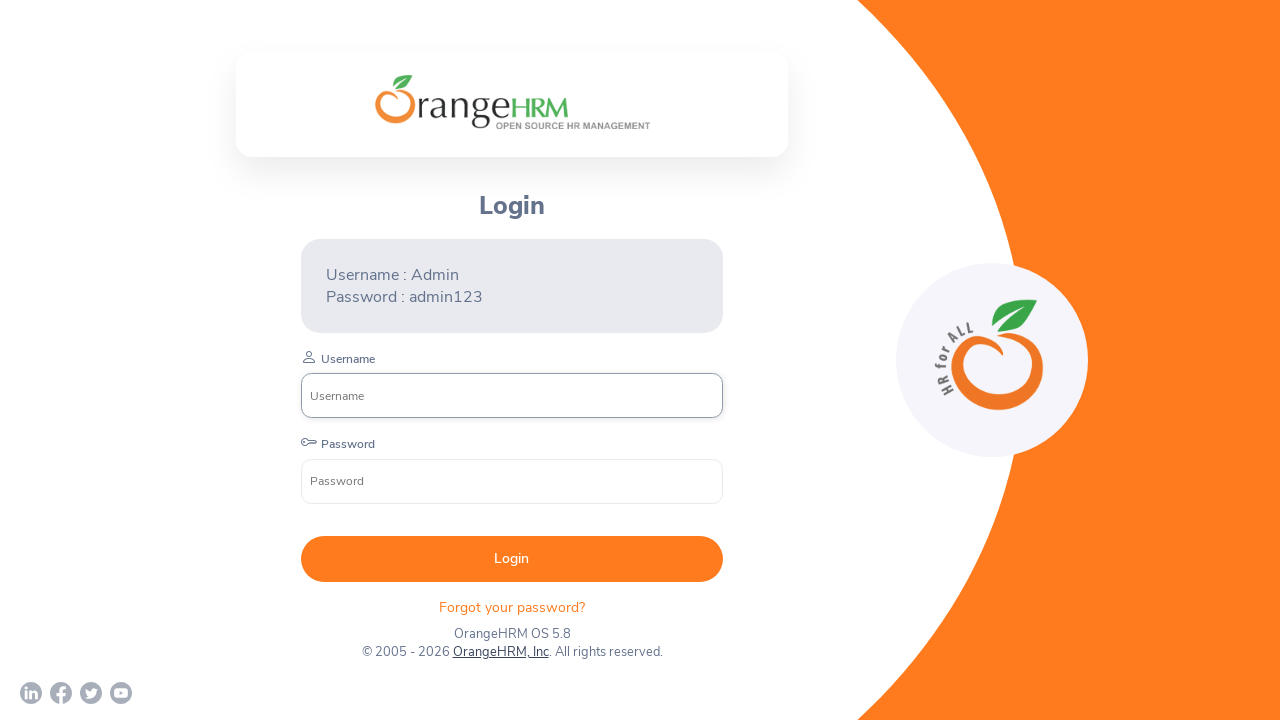

Verified that company branding logo is displayed on the OrangeHRM login page
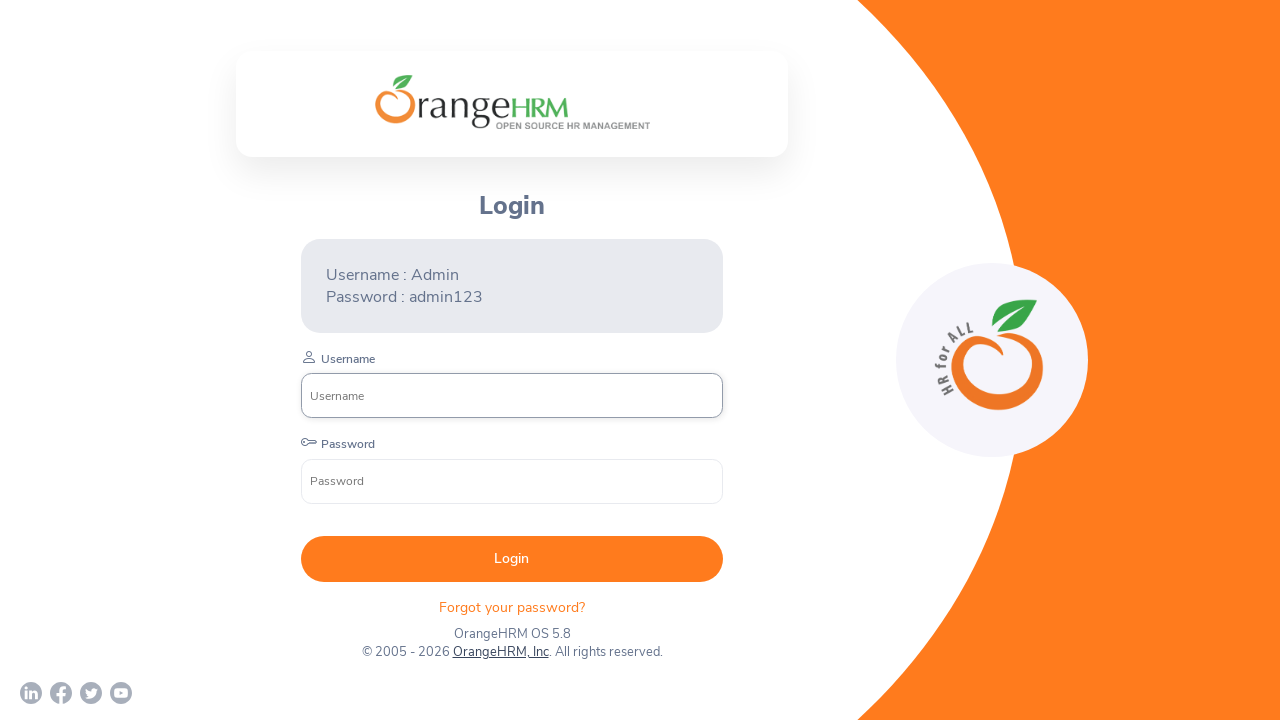

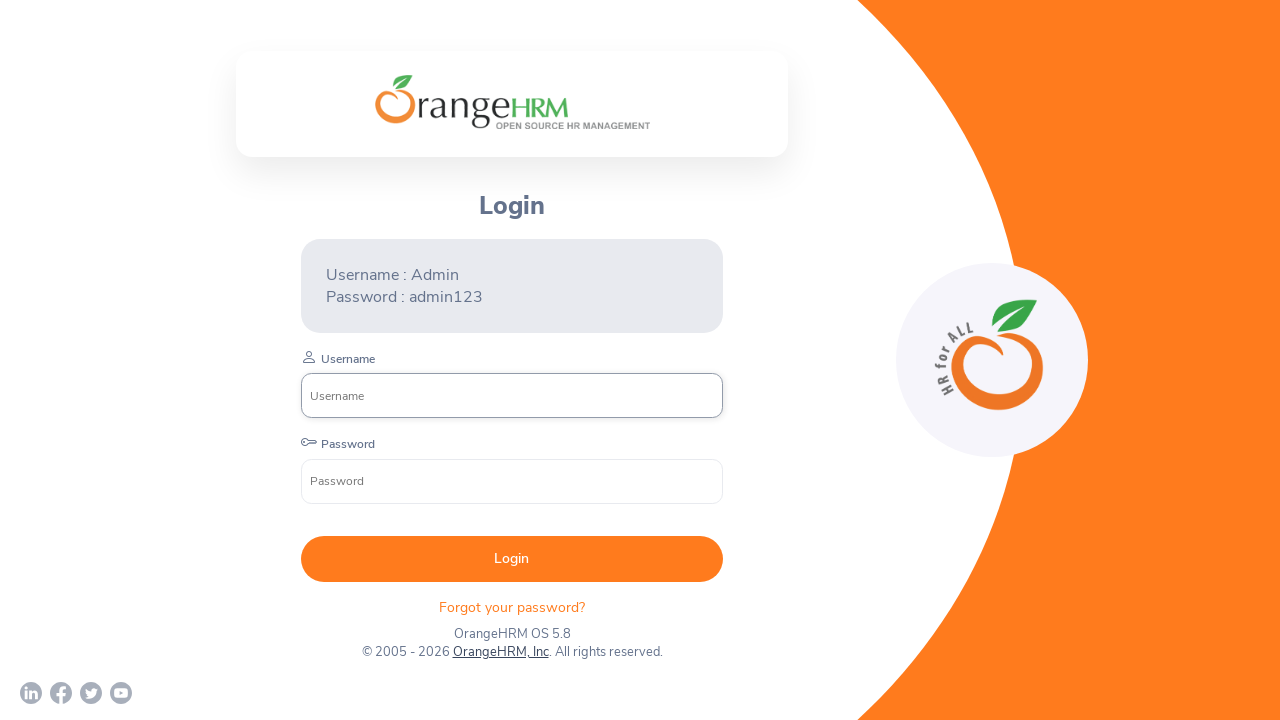